Tests checkbox functionality by clicking on the first checkbox option

Starting URL: https://rahulshettyacademy.com/AutomationPractice/

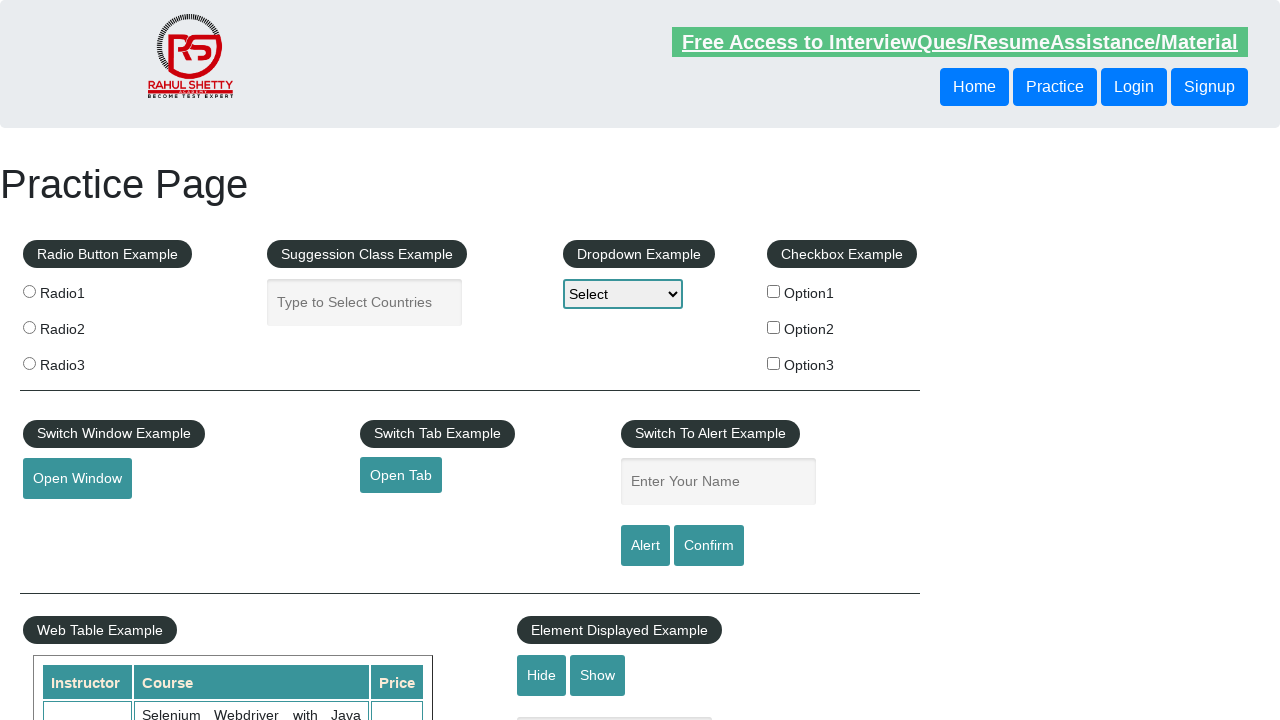

Waited for first checkbox option to be visible
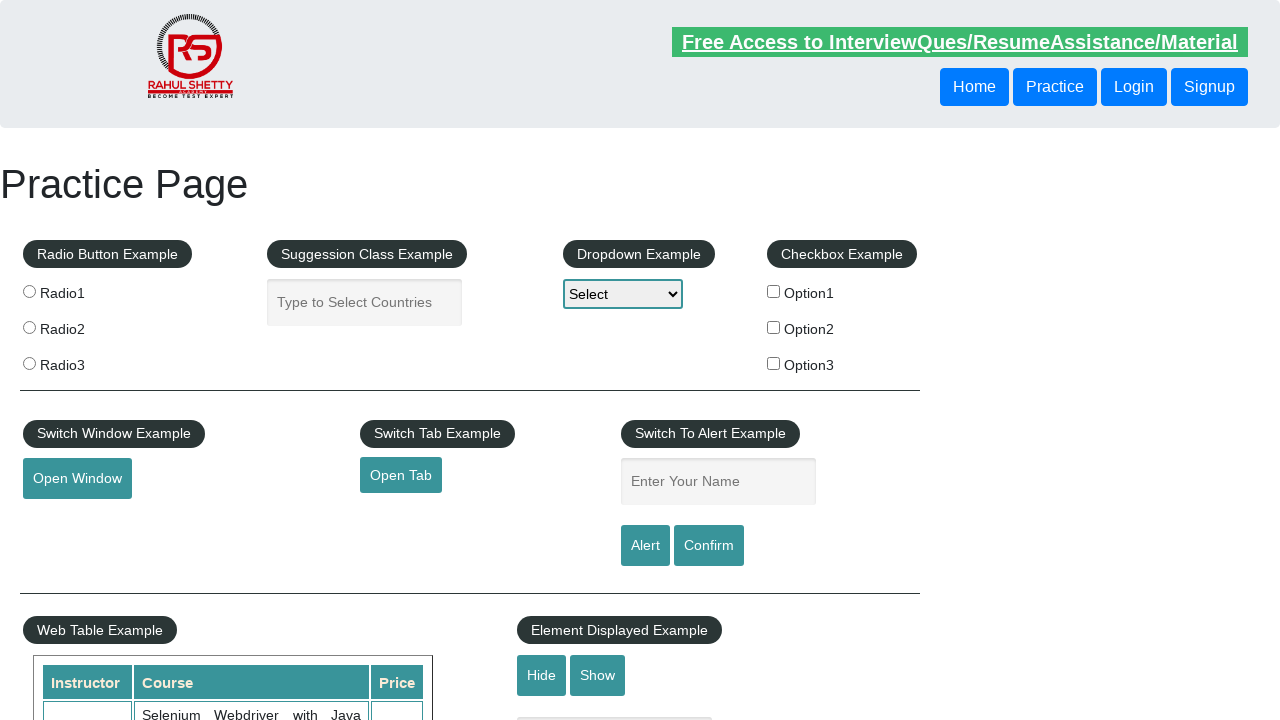

Clicked the first checkbox option at (774, 291) on #checkBoxOption1
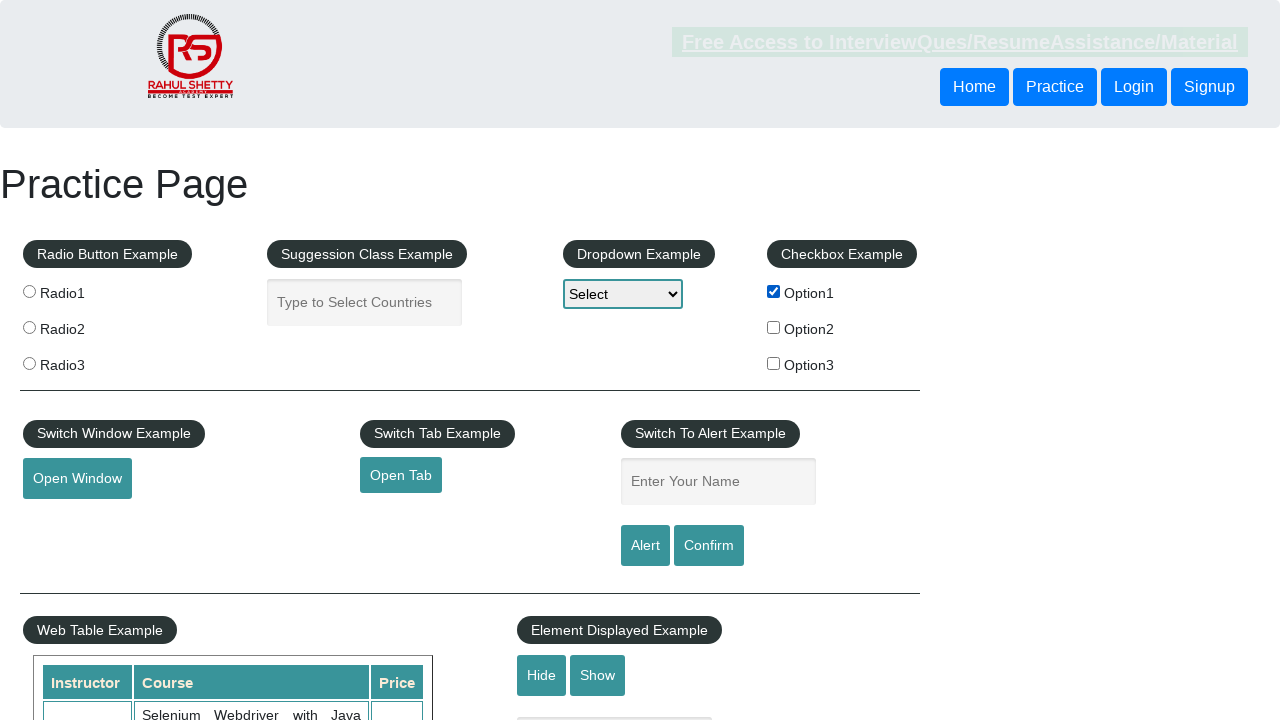

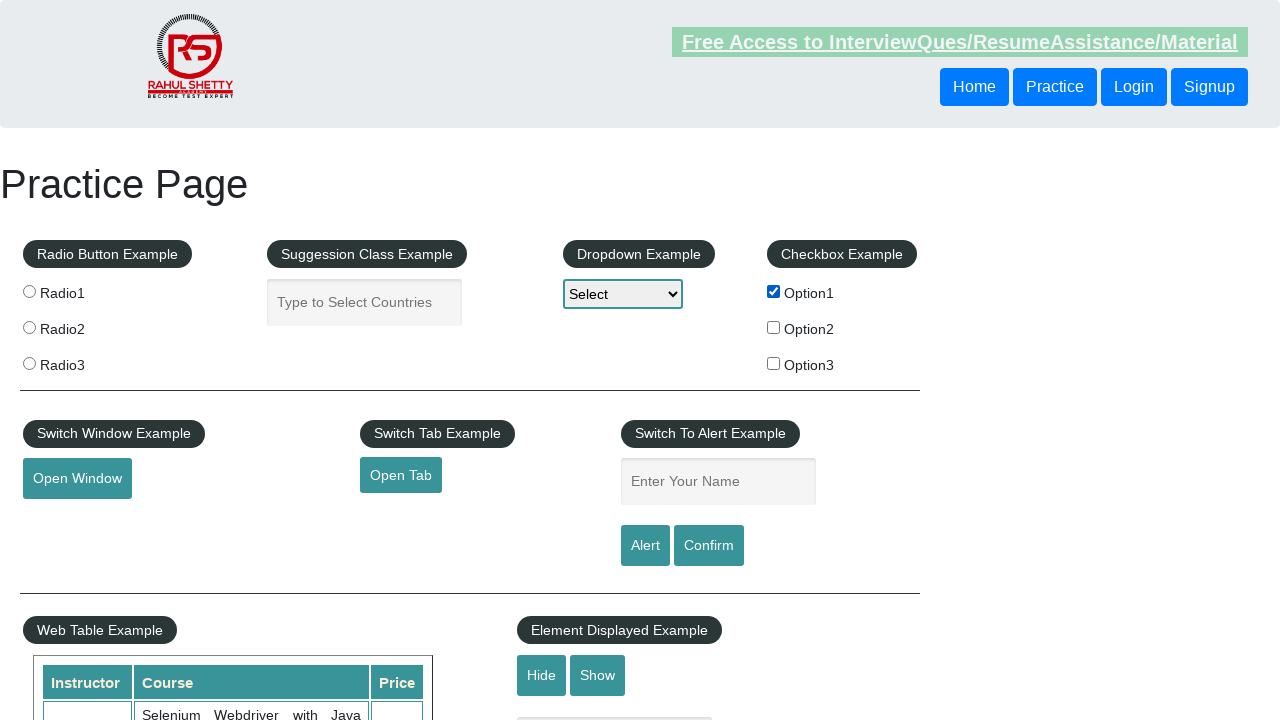